Navigates to Python.org and interacts with the search input field by clearing it

Starting URL: https://www.python.org/

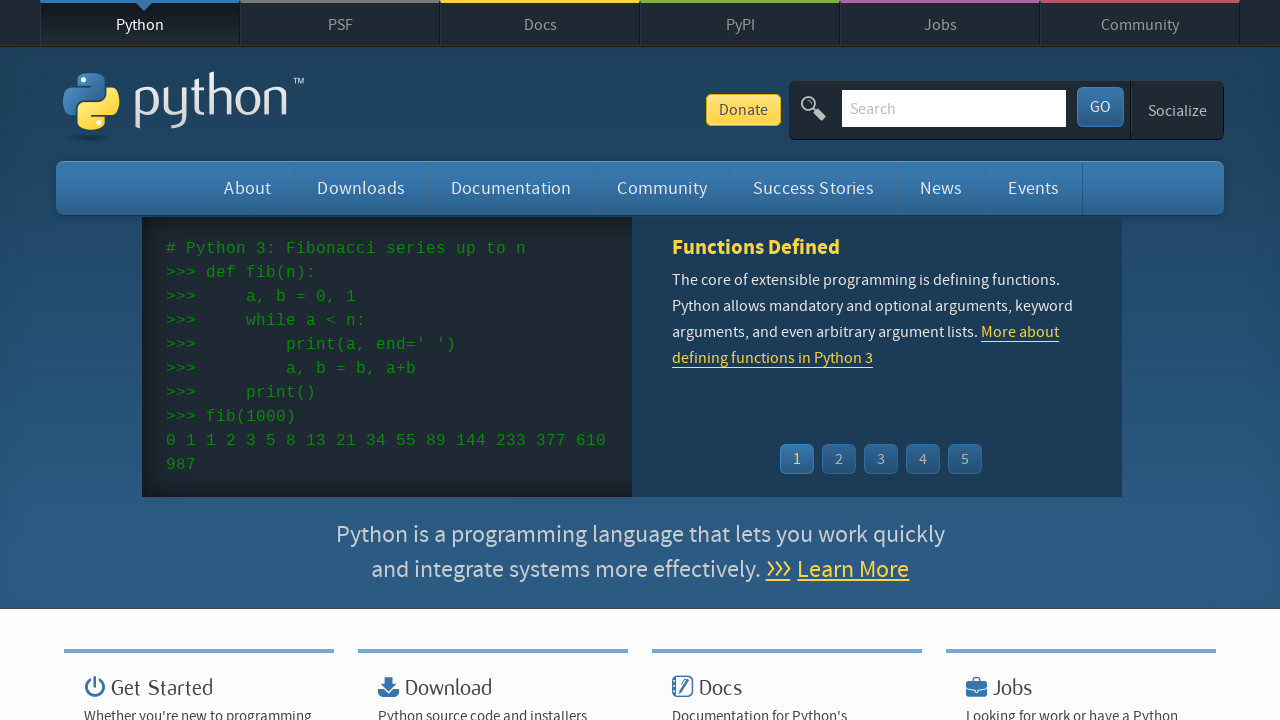

Cleared the search input field on Python.org on input[name='q']
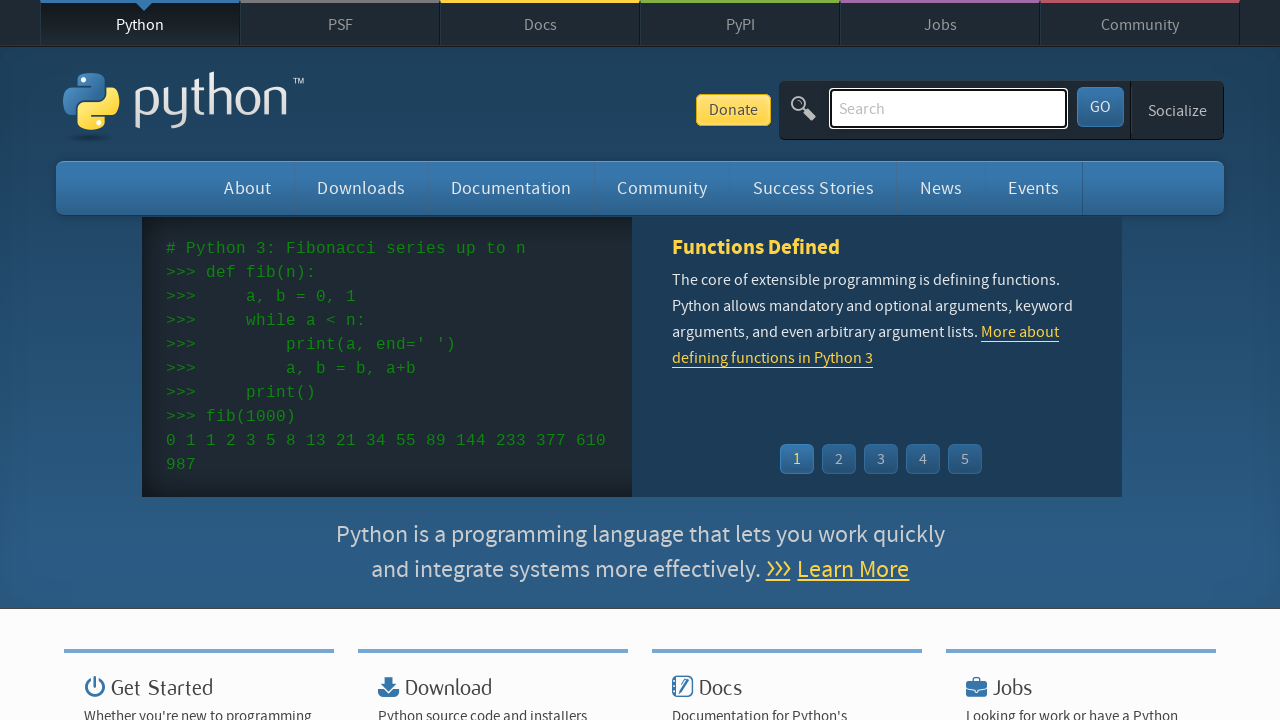

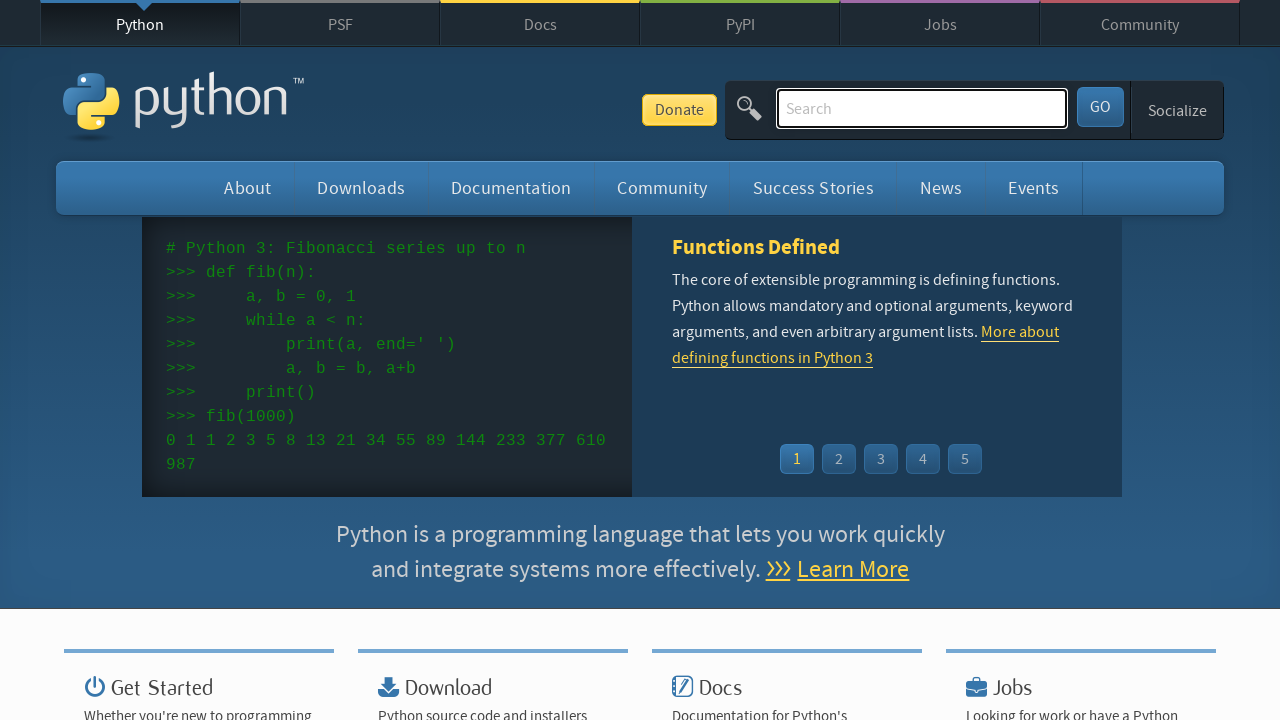